Tests a math calculation form by reading two numbers, calculating their sum, and selecting the result from a dropdown

Starting URL: http://suninjuly.github.io/selects2.html

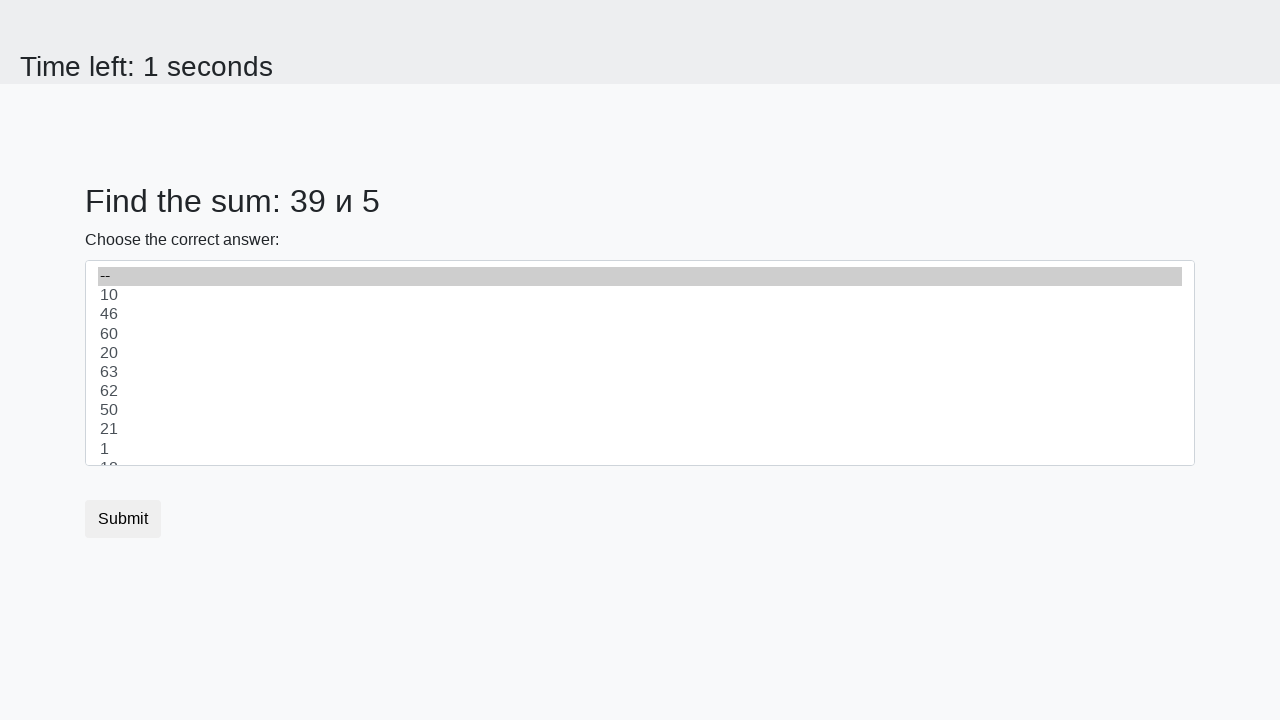

Read first number from #num1 element
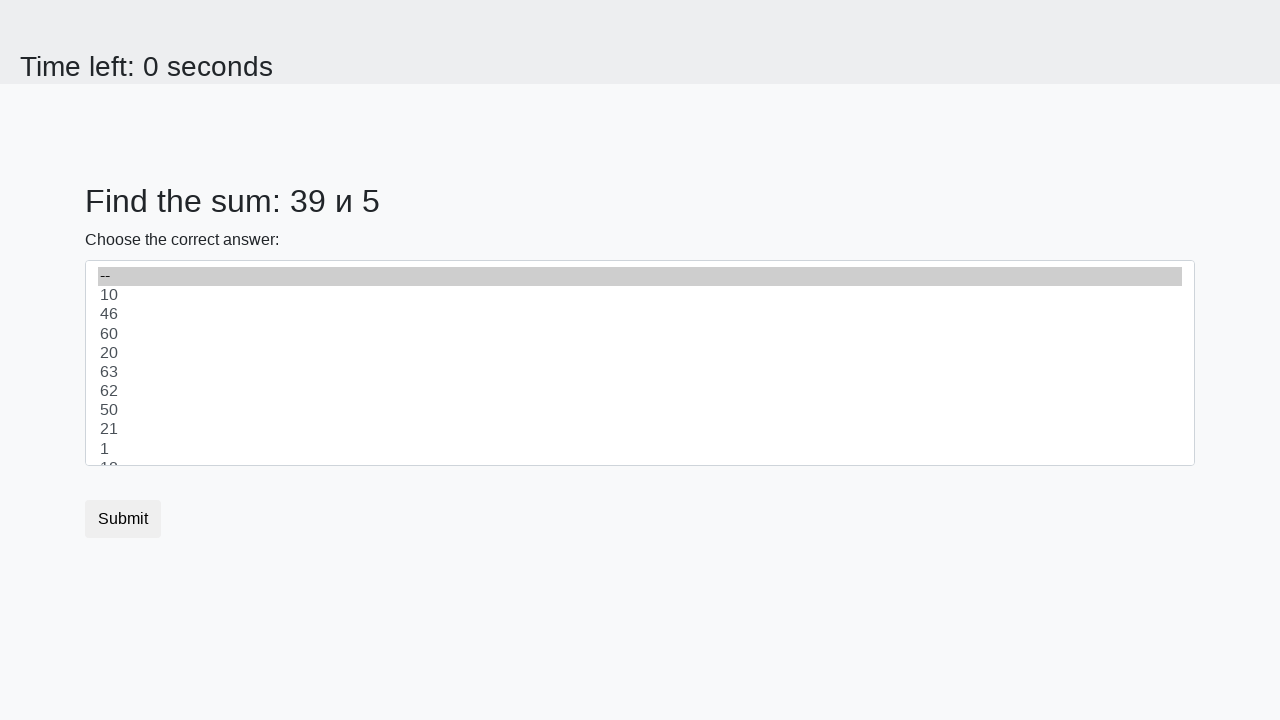

Read second number from #num2 element
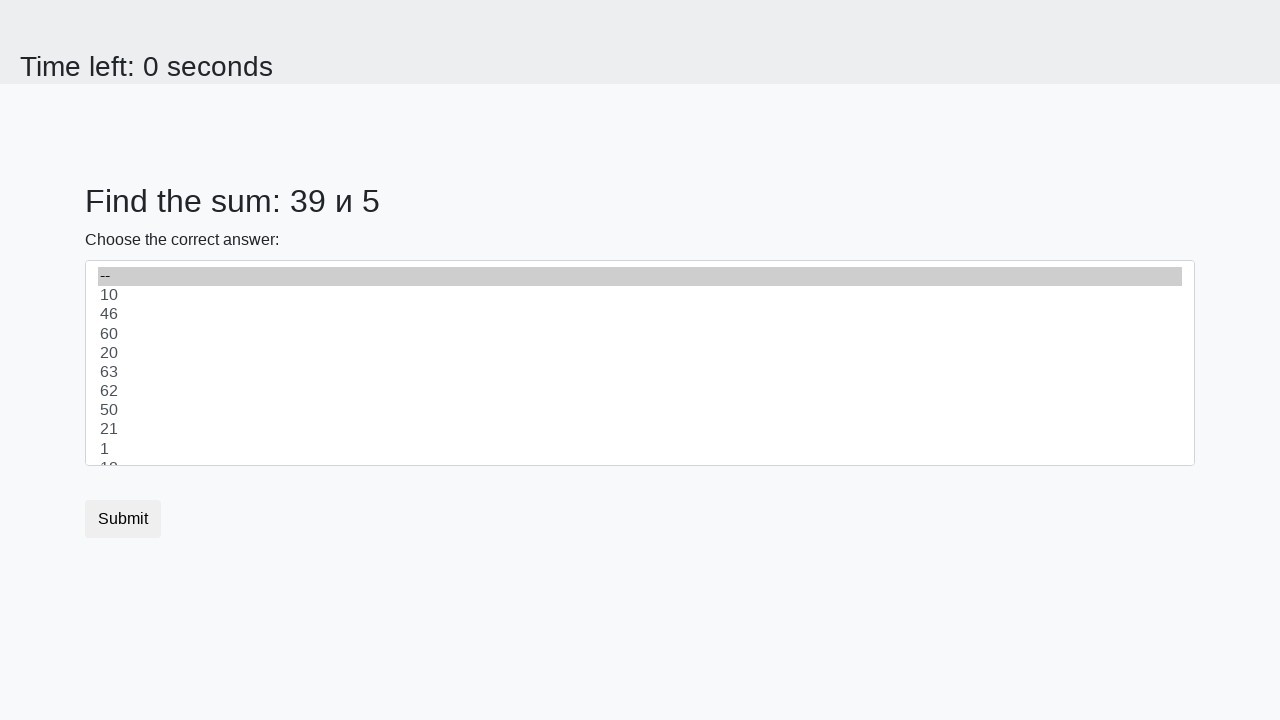

Calculated sum: 39 + 5 = 44
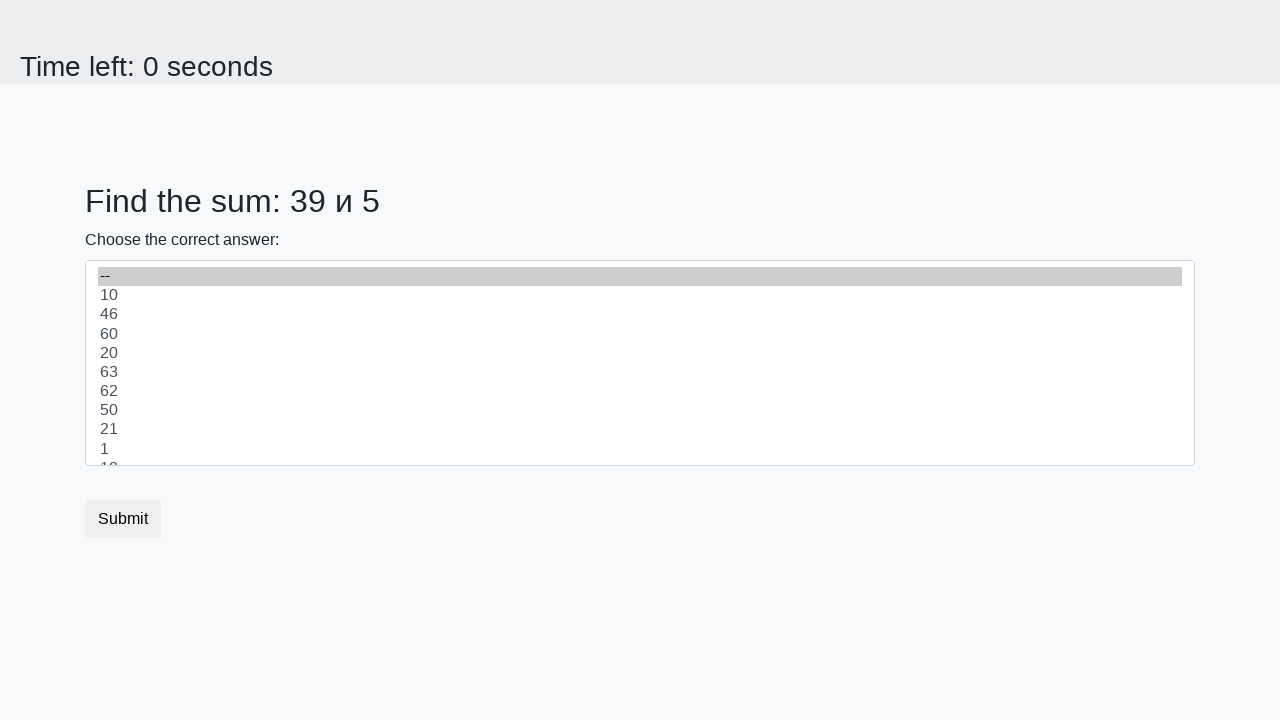

Selected calculated value '44' from dropdown on select
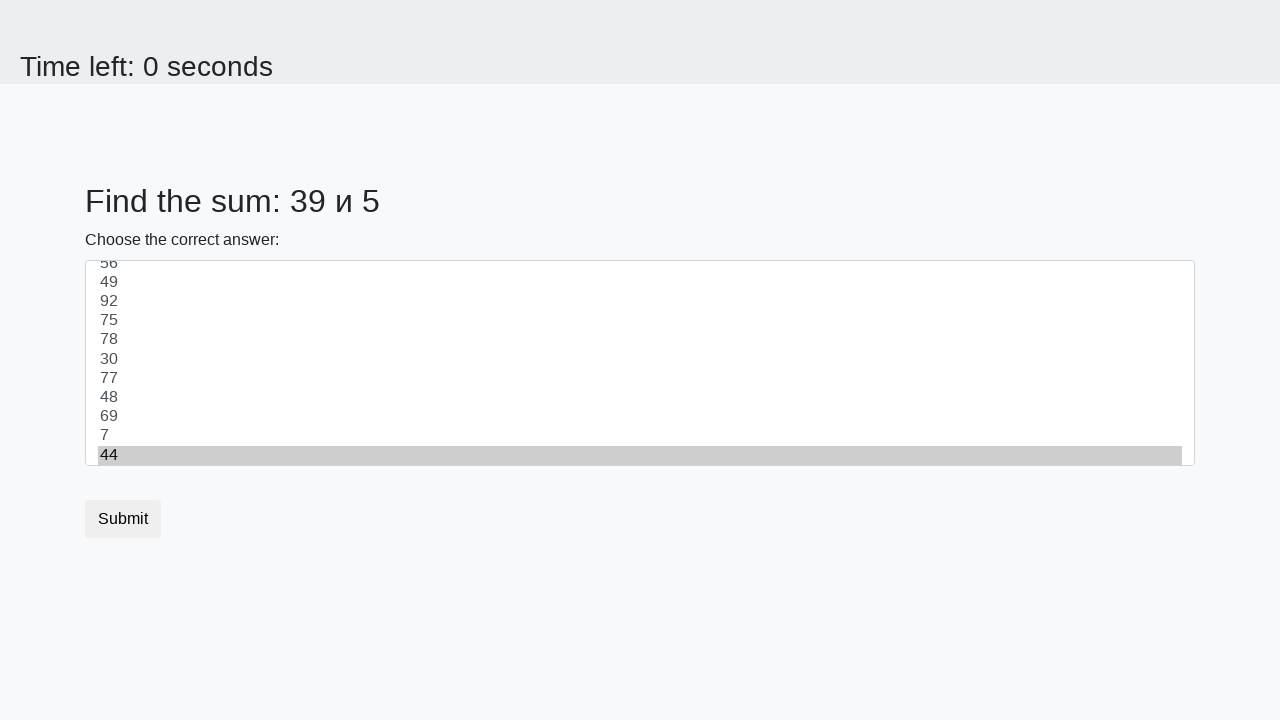

Clicked submit button at (123, 519) on button.btn
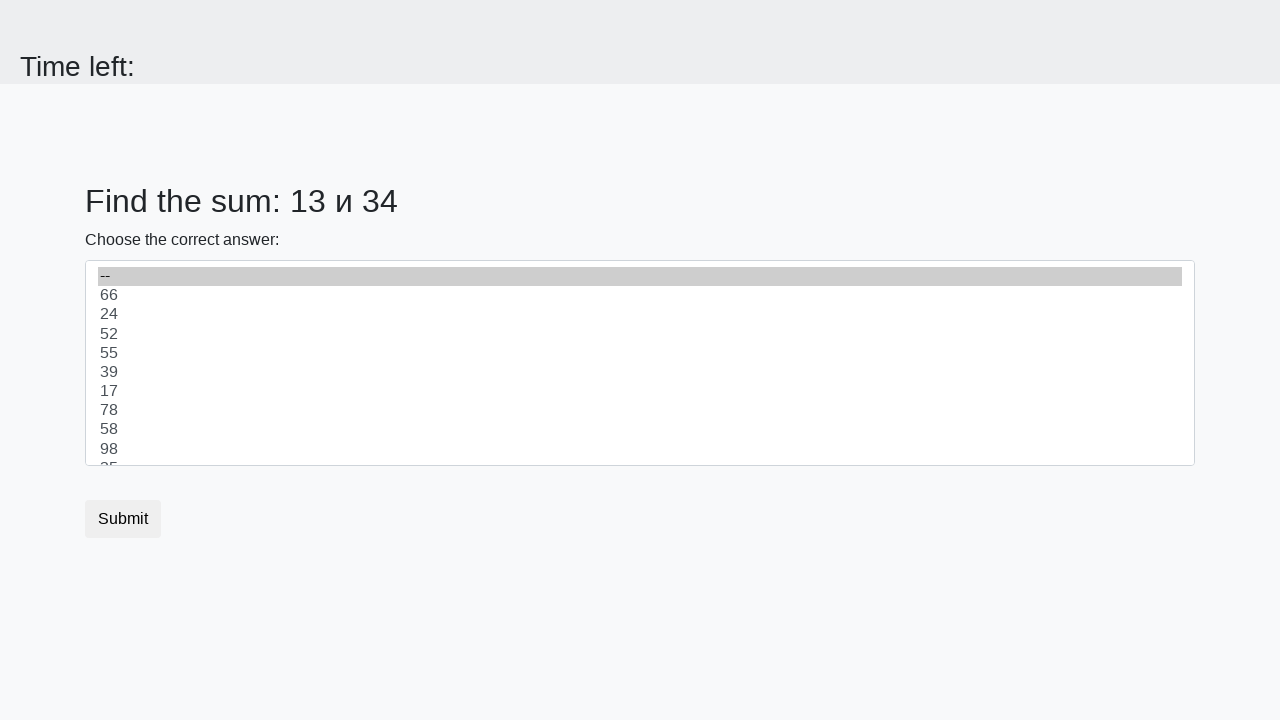

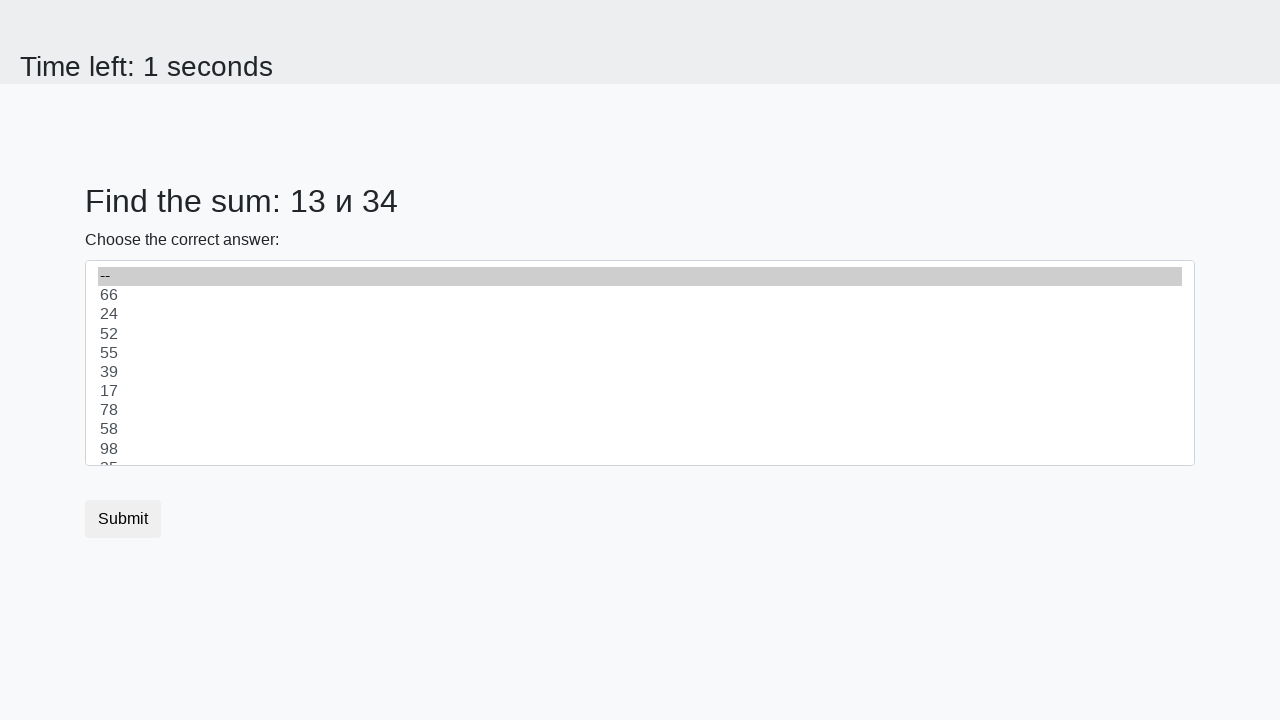